Tests scrolling functionality on the Selenium website by scrolling down the page and clicking a "Read More" style button using JavaScript execution

Starting URL: https://www.selenium.dev/

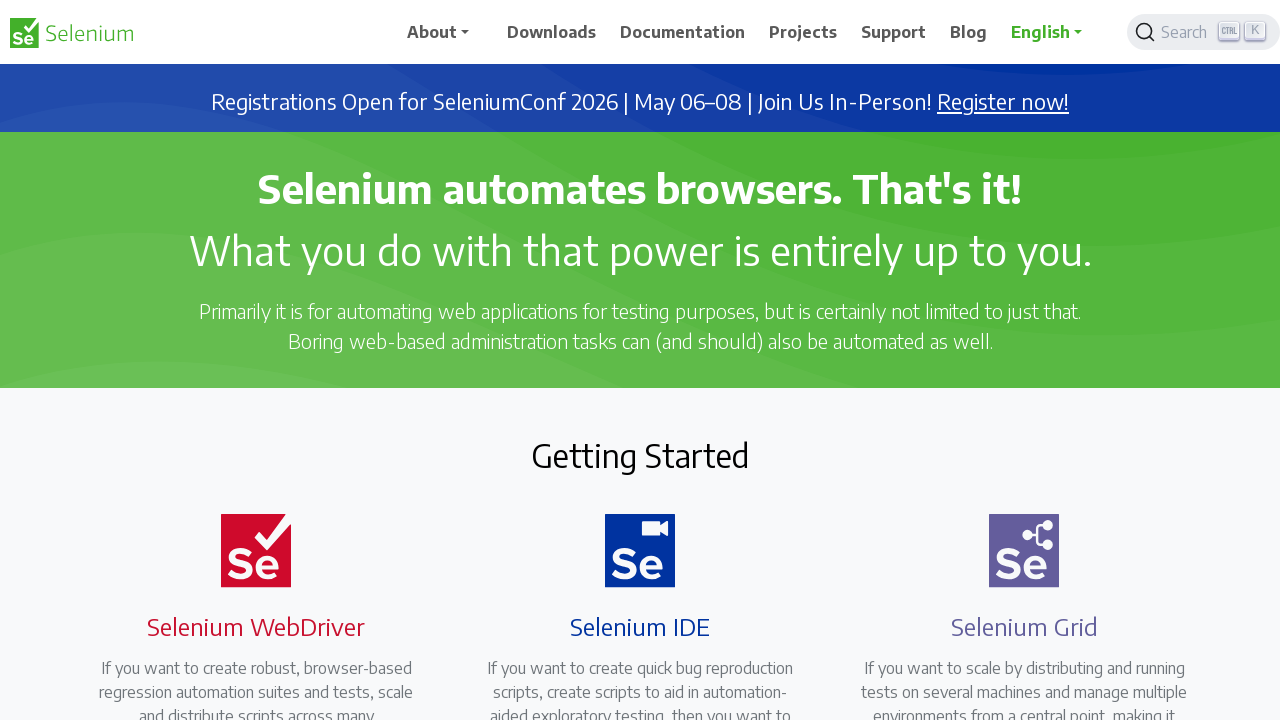

Scrolled down the page by 500 pixels
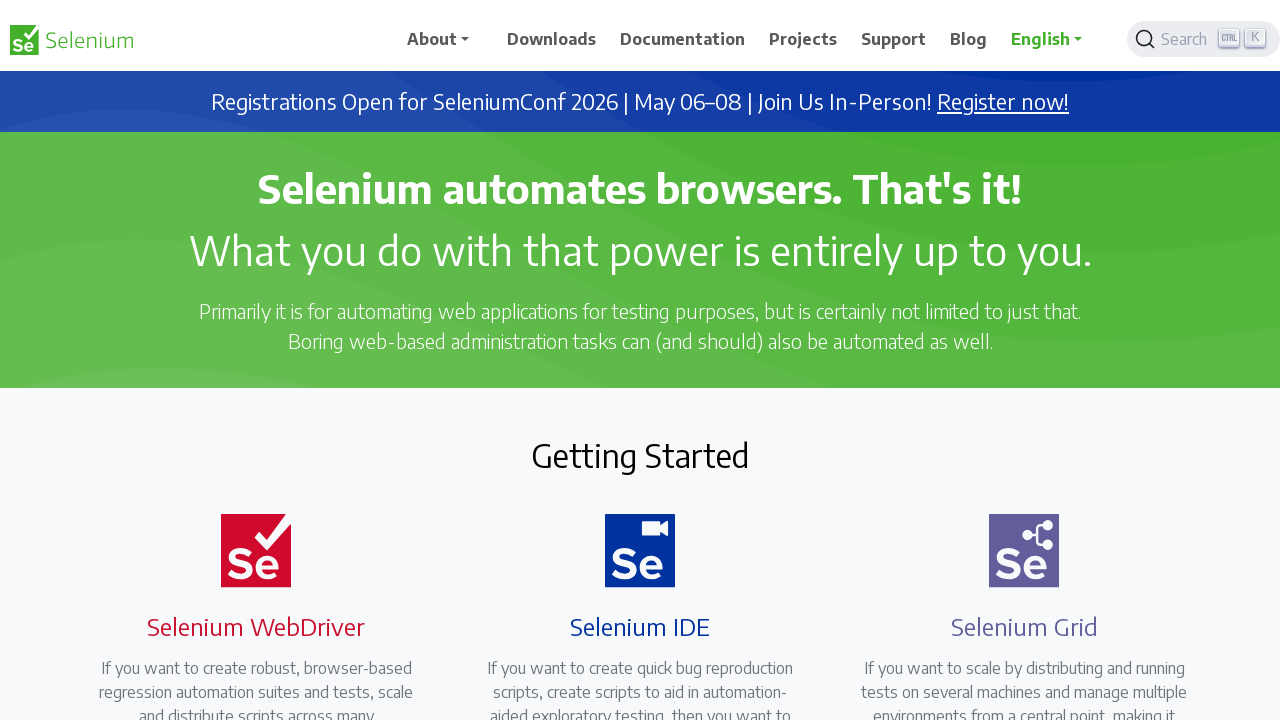

Waited 1 second for scroll animation to complete
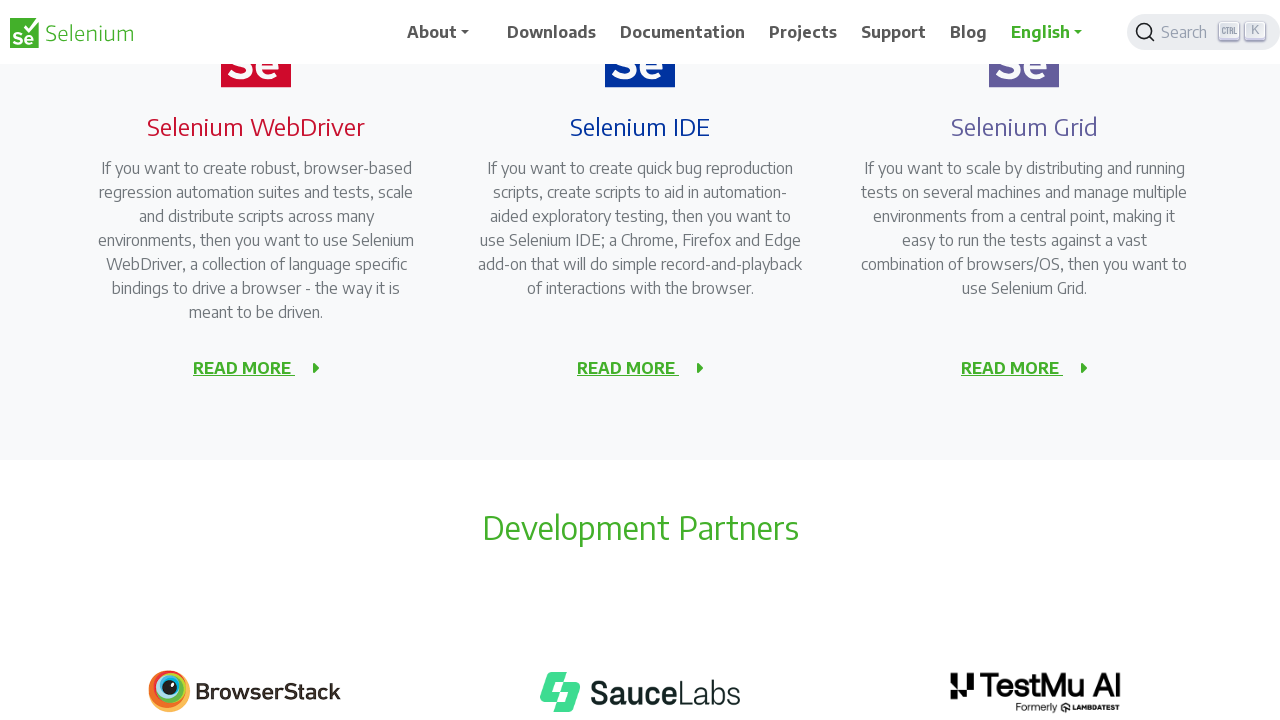

Clicked the 'Read More' style button with selenium-id class at (628, 368) on a[class*='selenium-id']
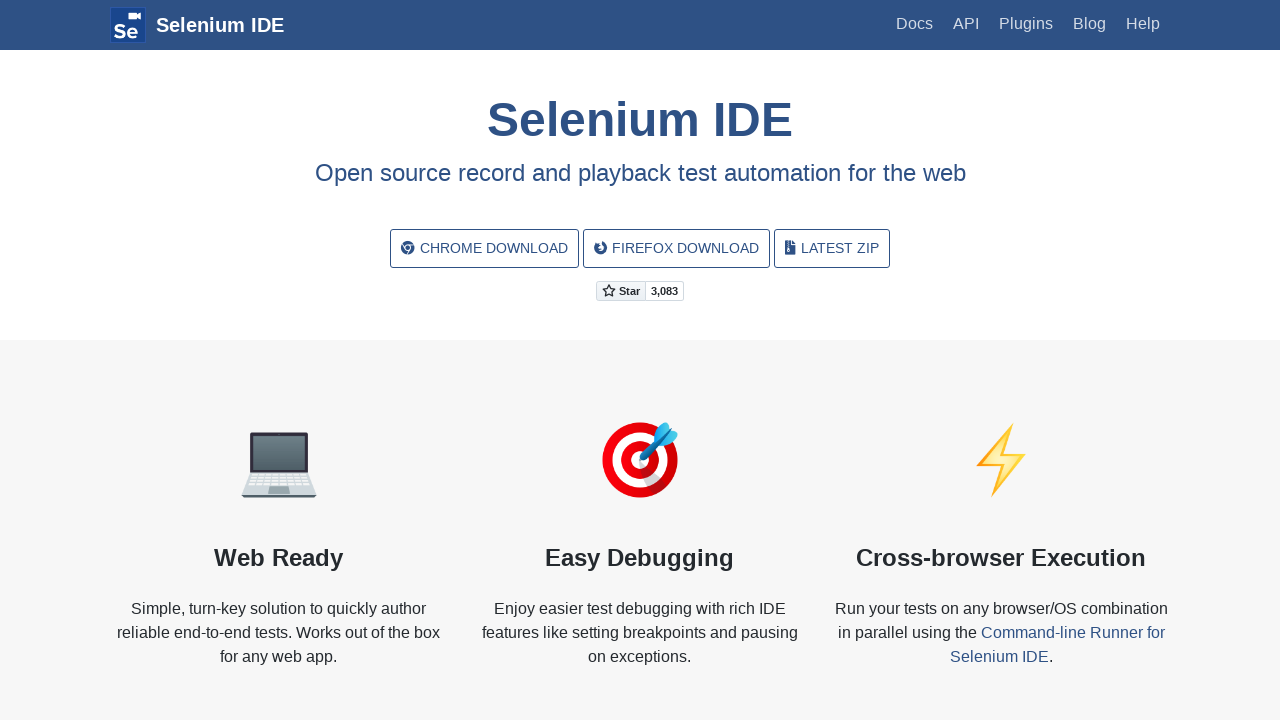

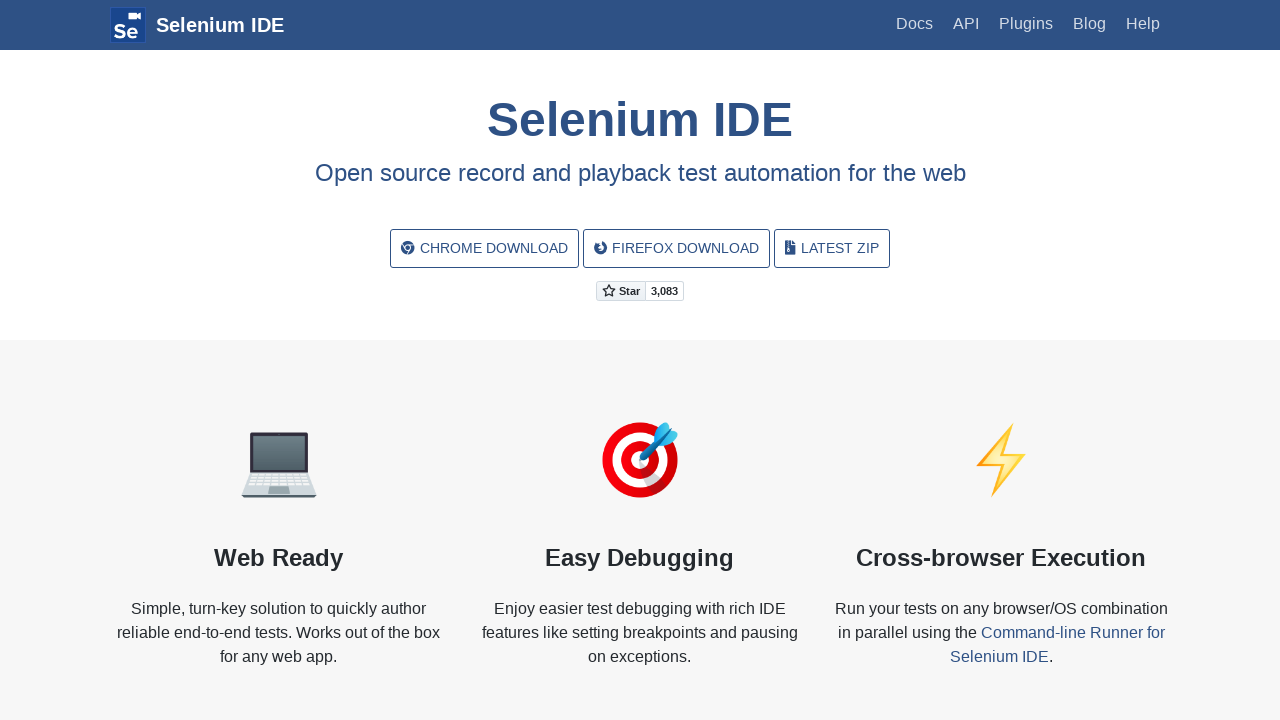